Tests that entering a number after pressing equals starts a new calculation

Starting URL: http://mhunterak.github.io/calc.html

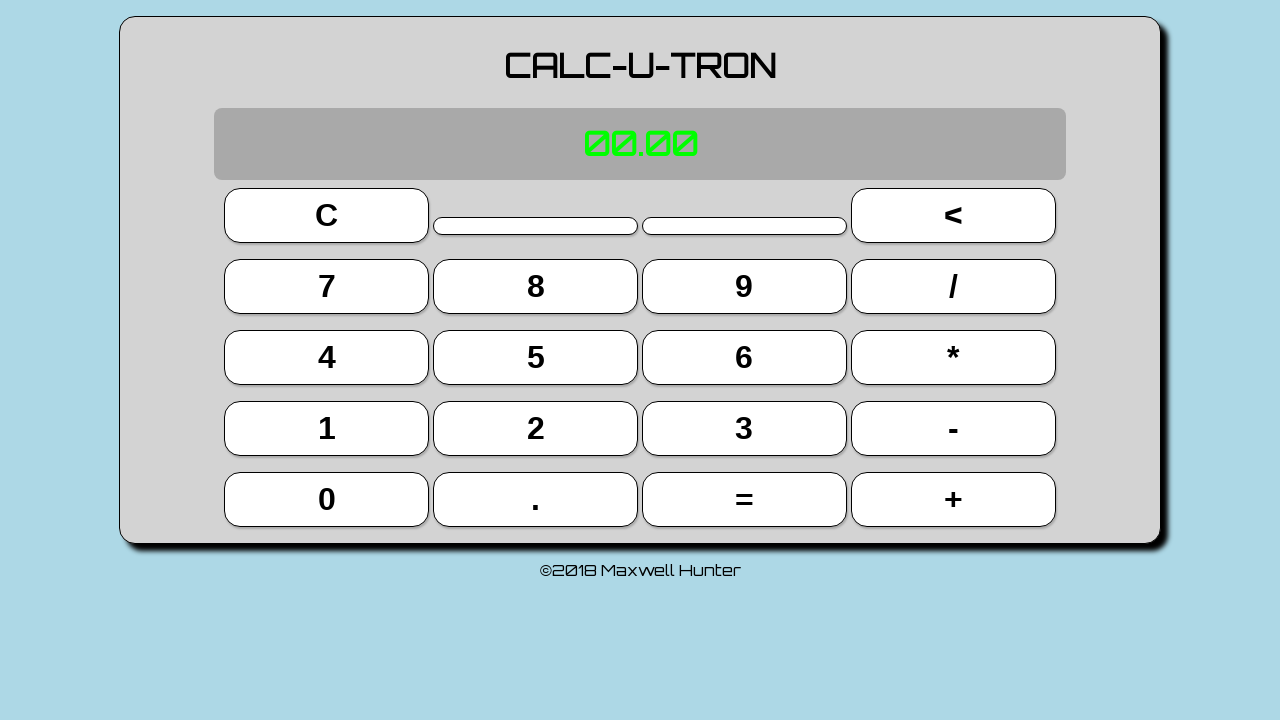

Page loaded and DOM content ready
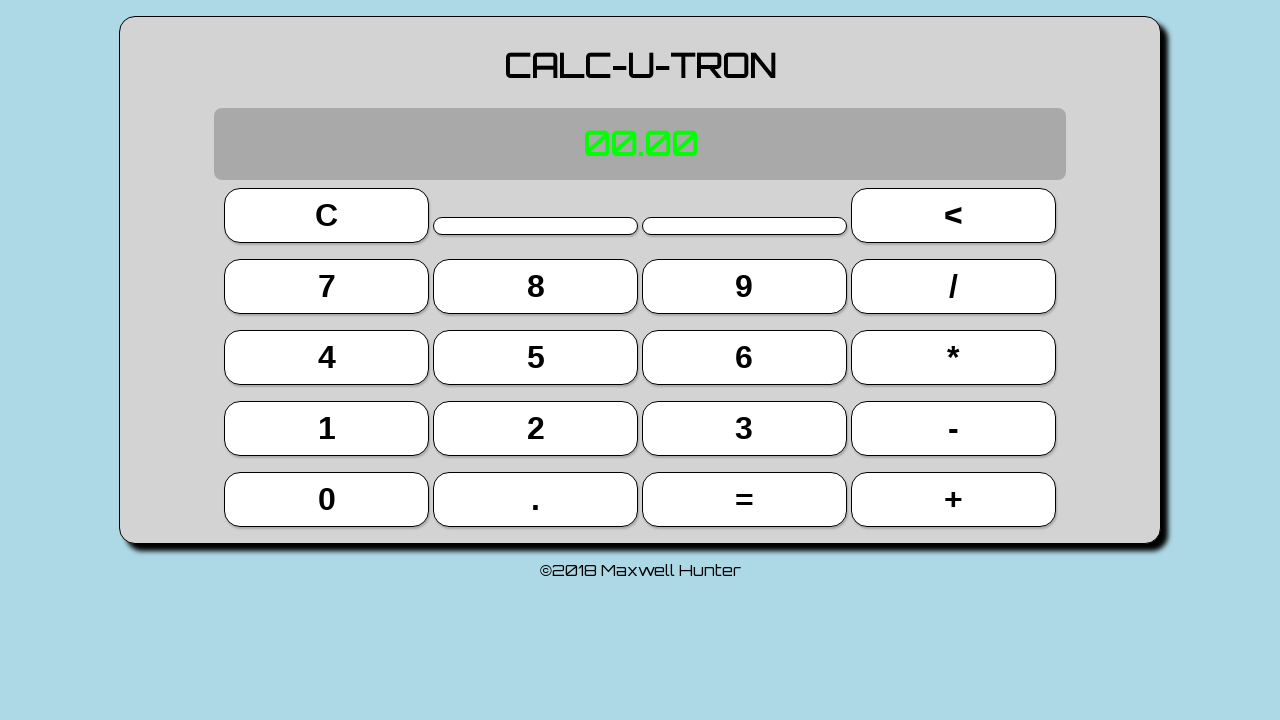

Page reloaded to ensure clean calculator state
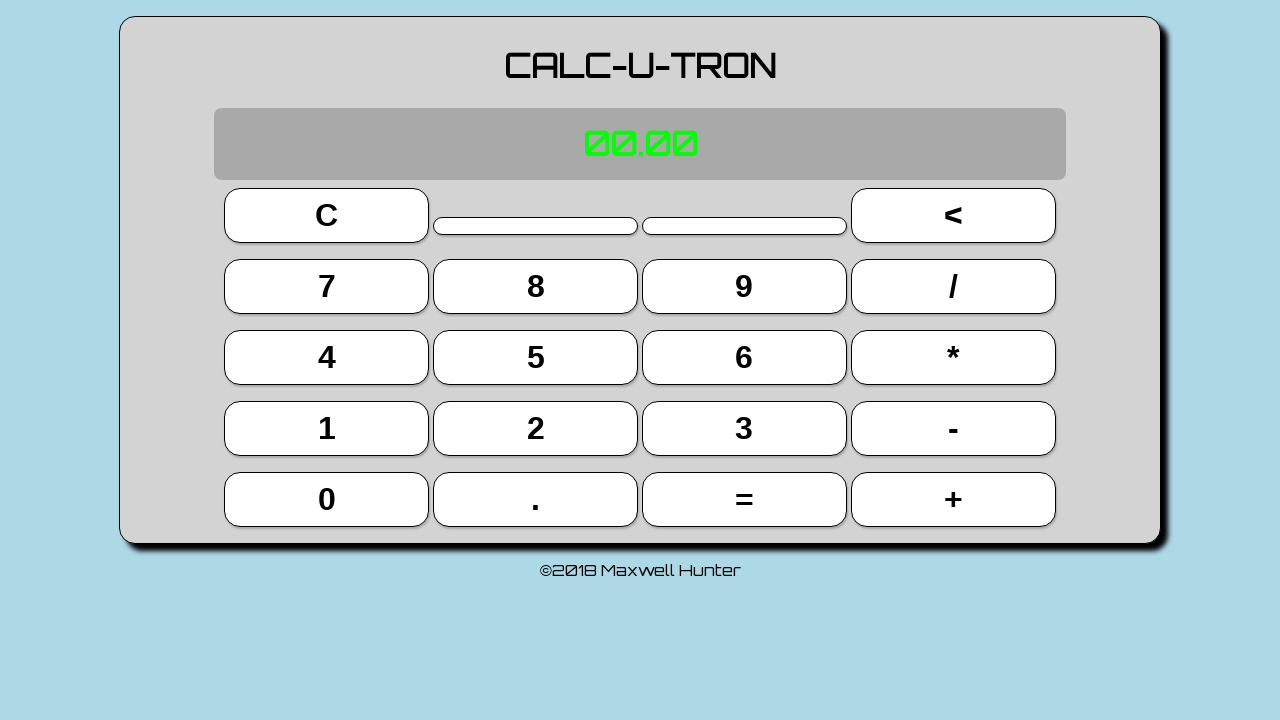

Clicked button 5 at (536, 357) on button >> nth=9
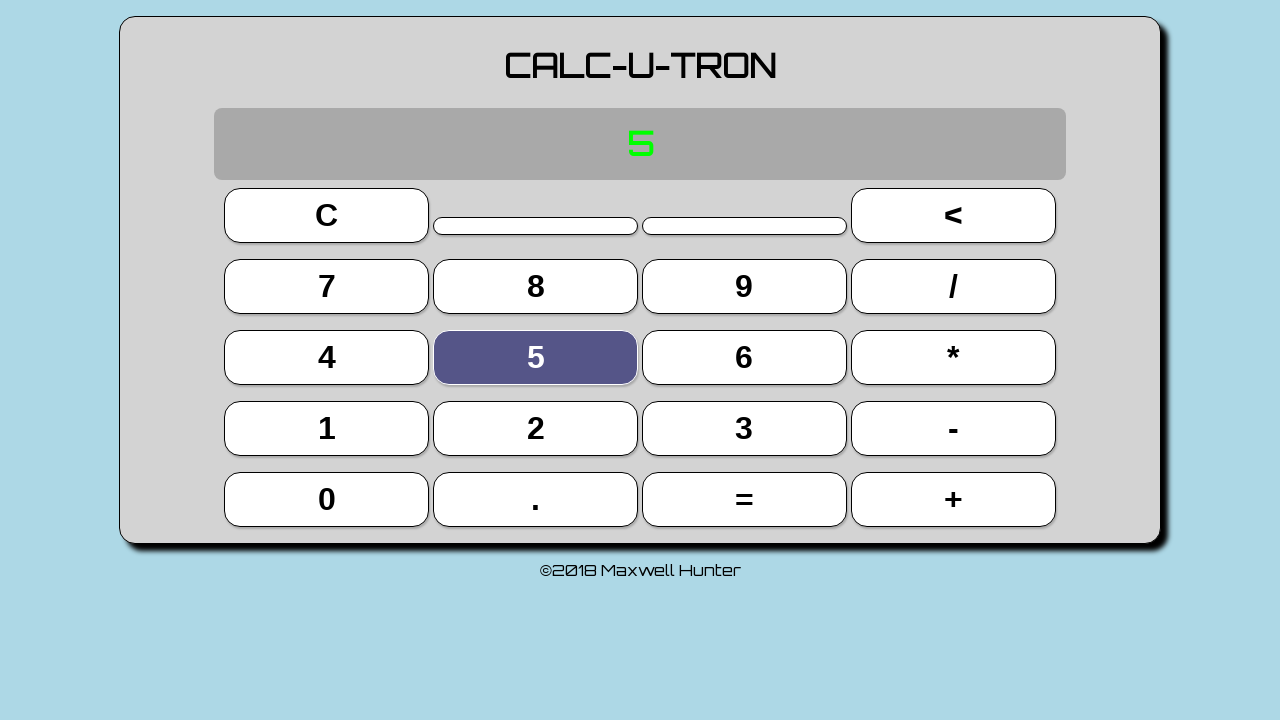

Clicked + operator button at (953, 499) on button >> nth=19
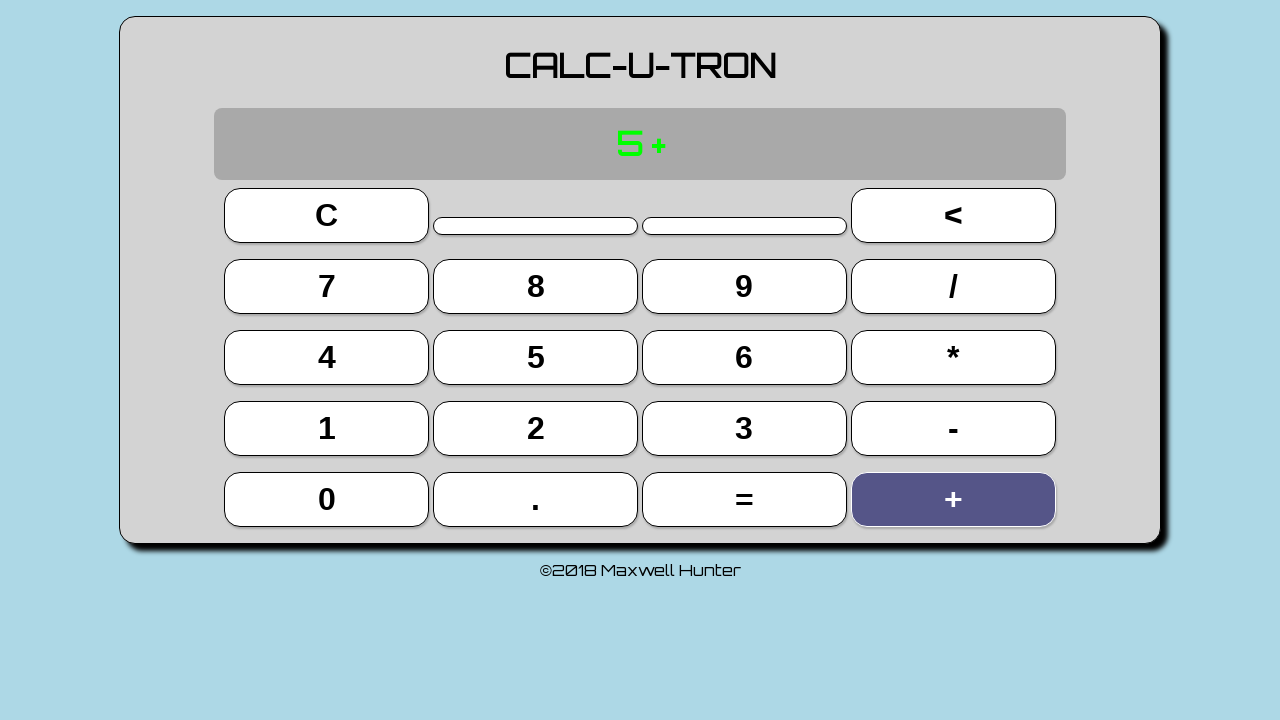

Clicked button 7 at (327, 286) on button >> nth=4
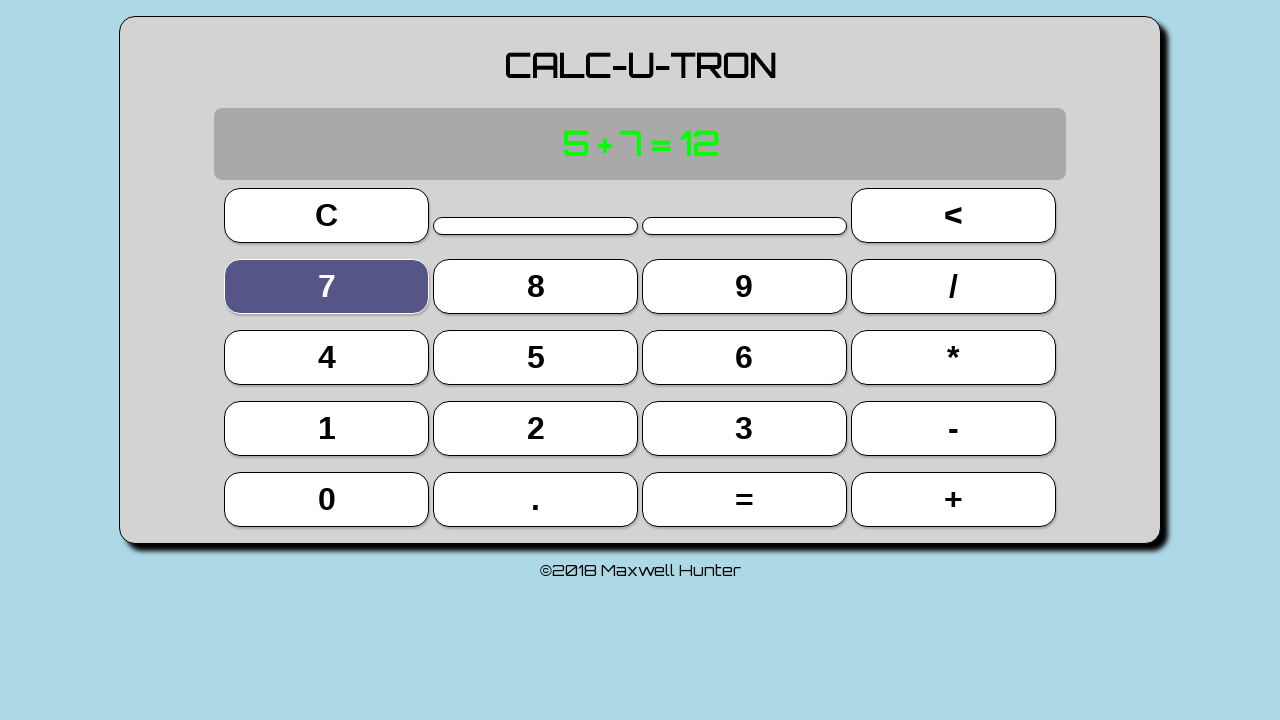

Clicked = button to complete calculation (5 + 7) at (744, 499) on button >> nth=18
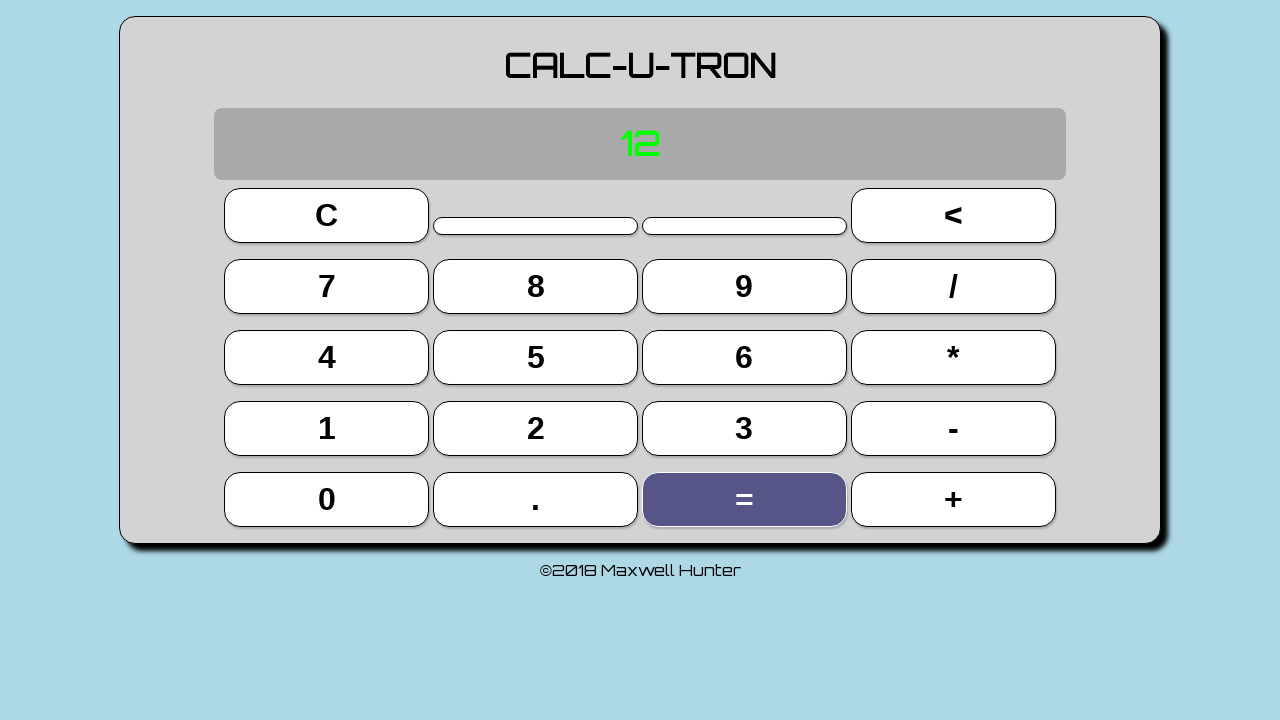

Clicked button 2 to start new calculation after equals at (536, 428) on button >> nth=13
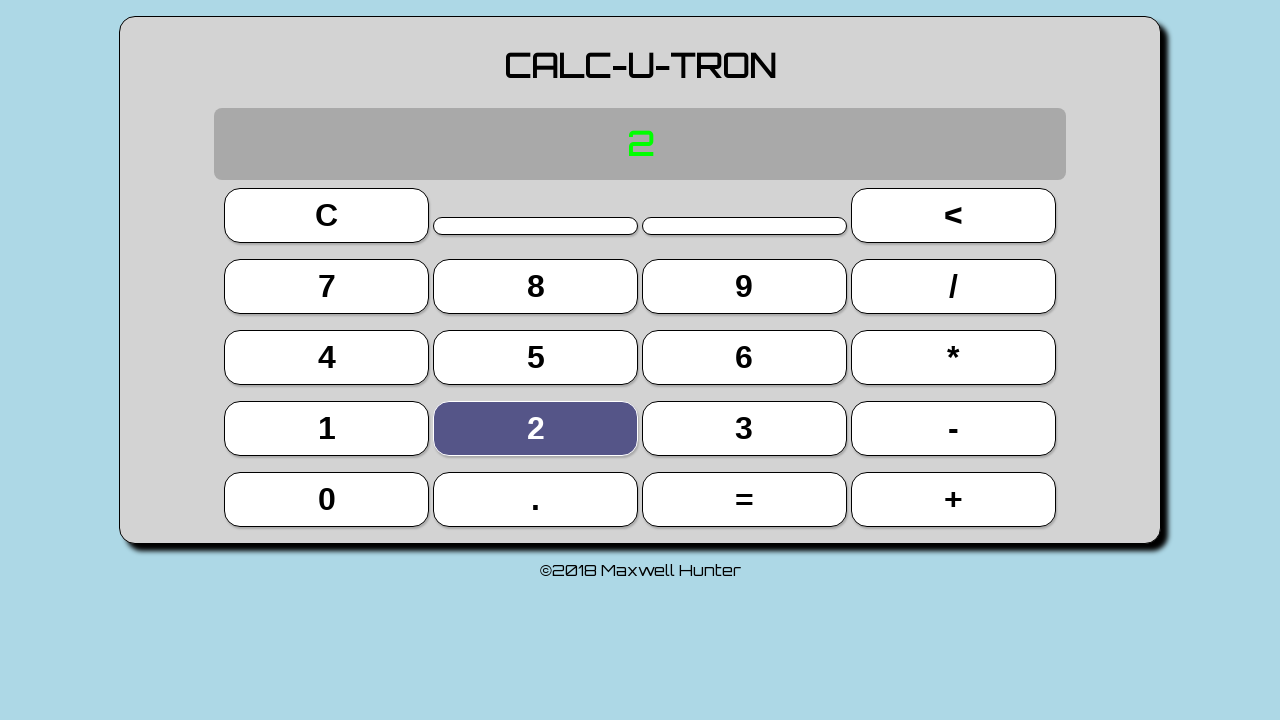

Retrieved display text content
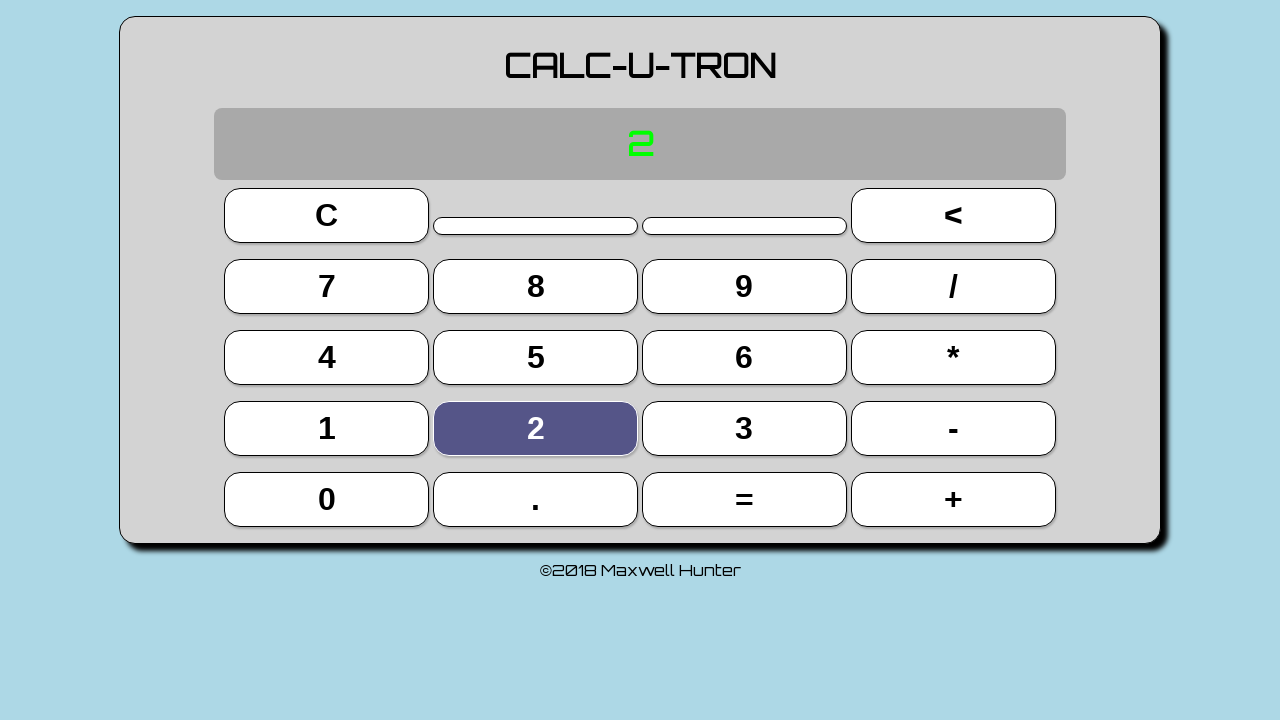

Verified display shows '2' (new calculation started after equals)
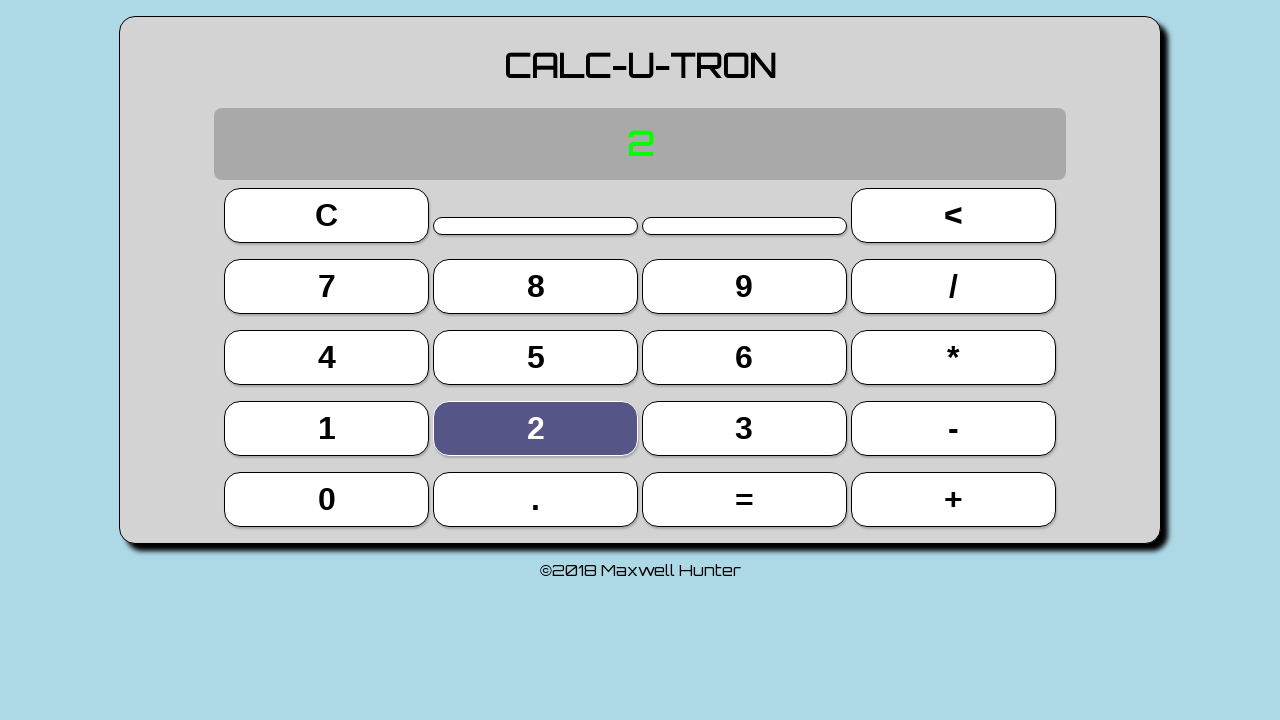

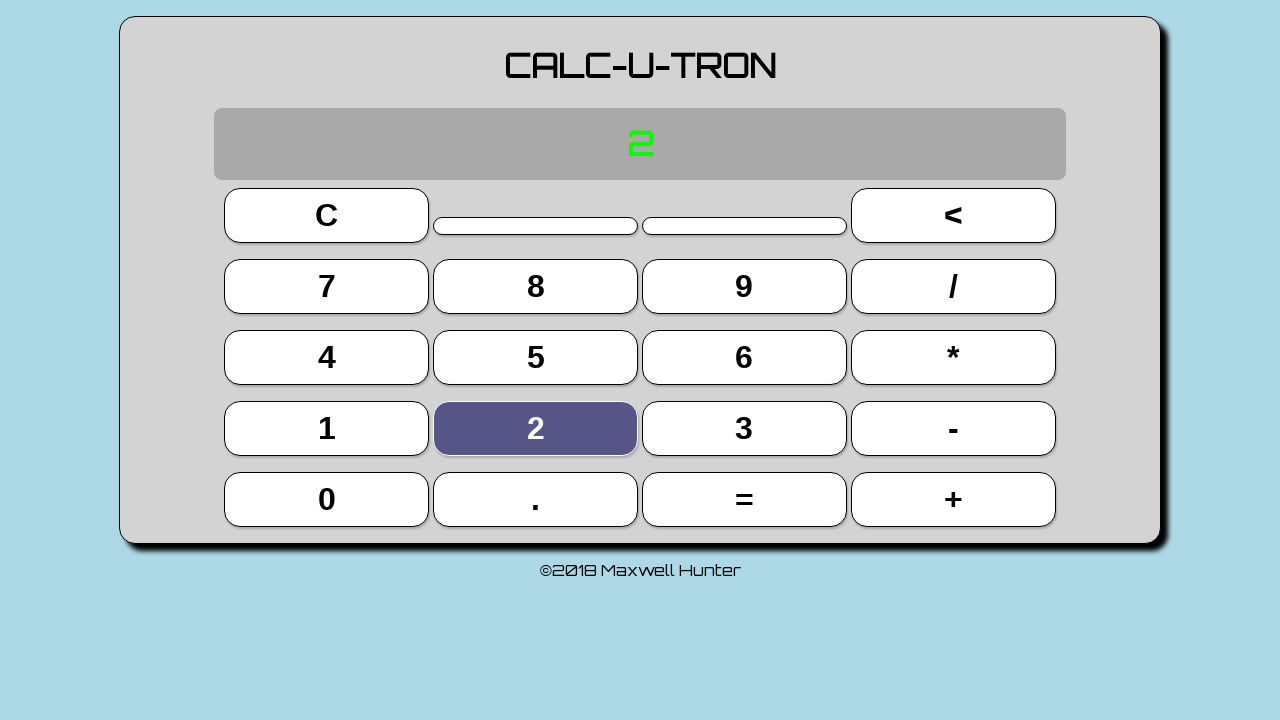